Tests that the contextual menu contains expected navigation links (Individuals, Plan Sponsors, Financial Professionals)

Starting URL: https://www.empower.com/

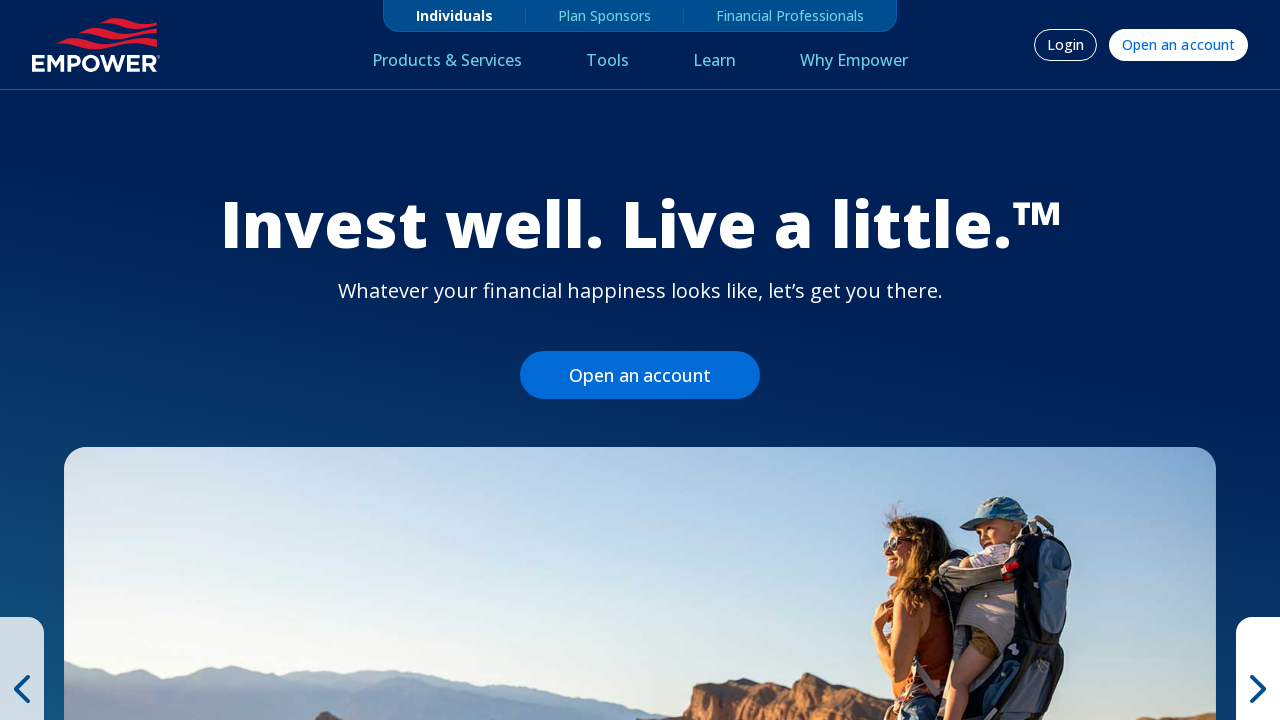

Contextual navigation links became visible
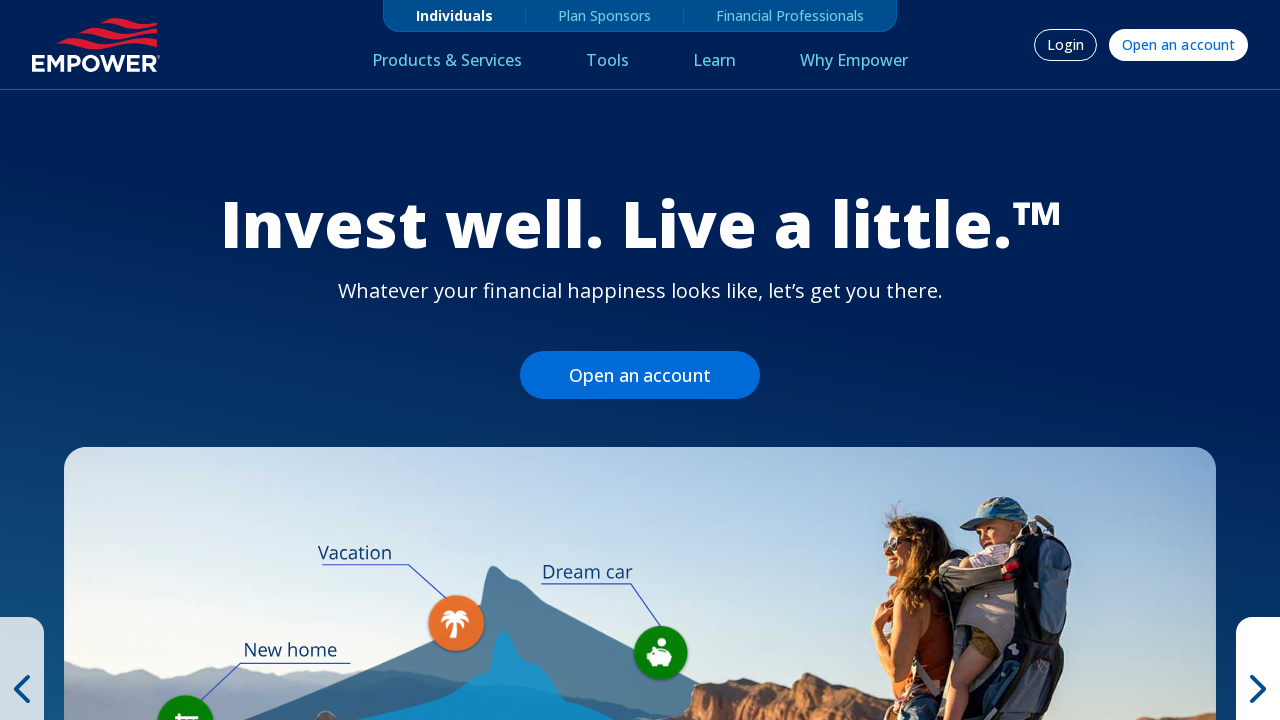

Retrieved all contextual menu link texts
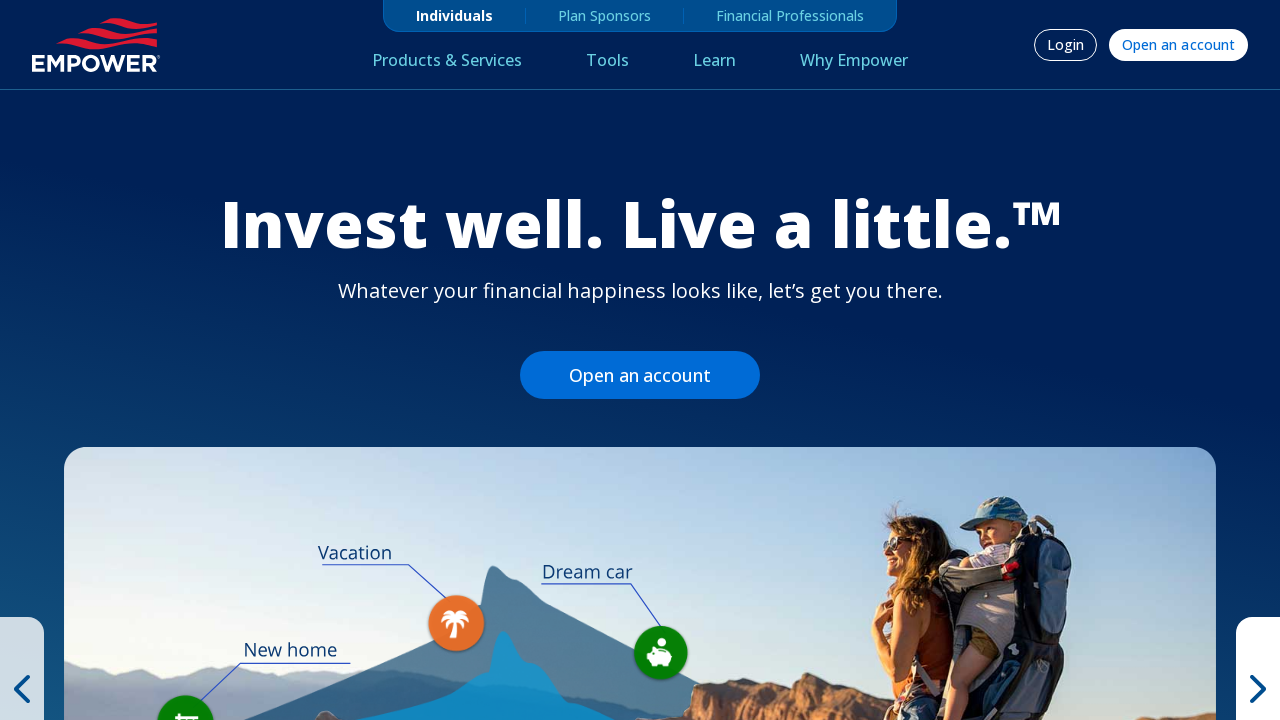

Verified contextual menu contains 'Individuals' link
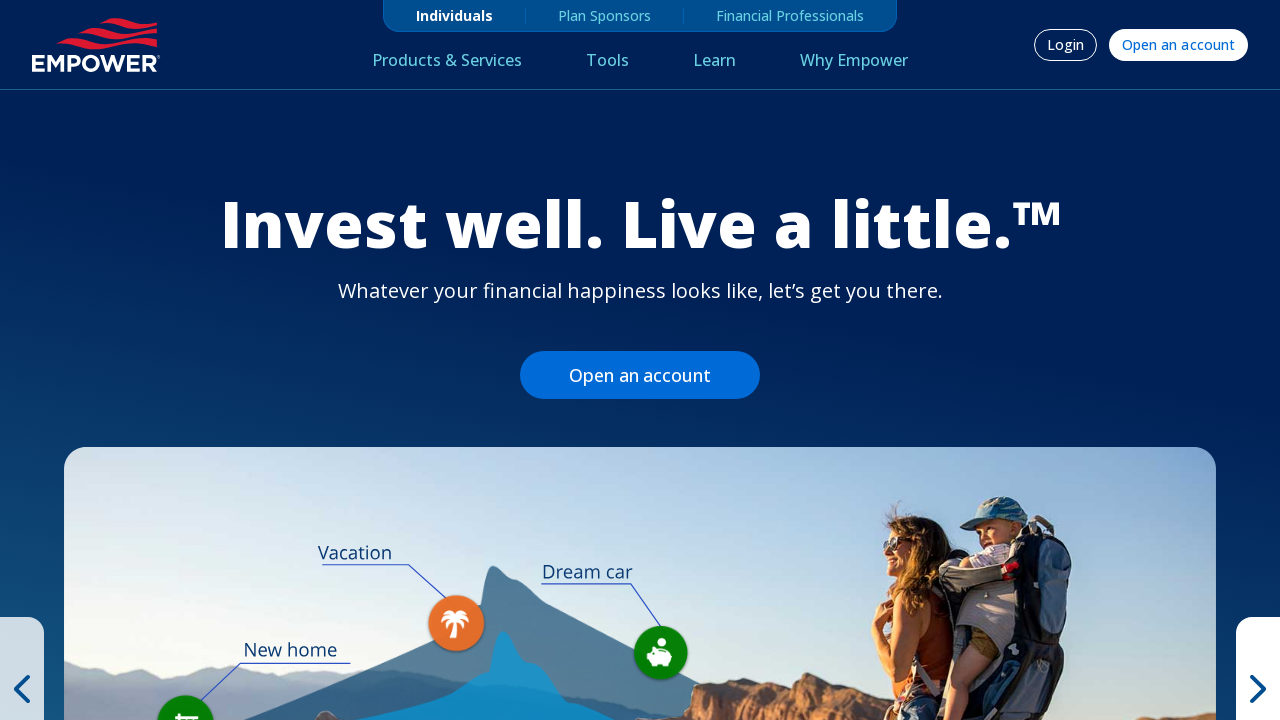

Verified contextual menu contains 'Plan Sponsors' link
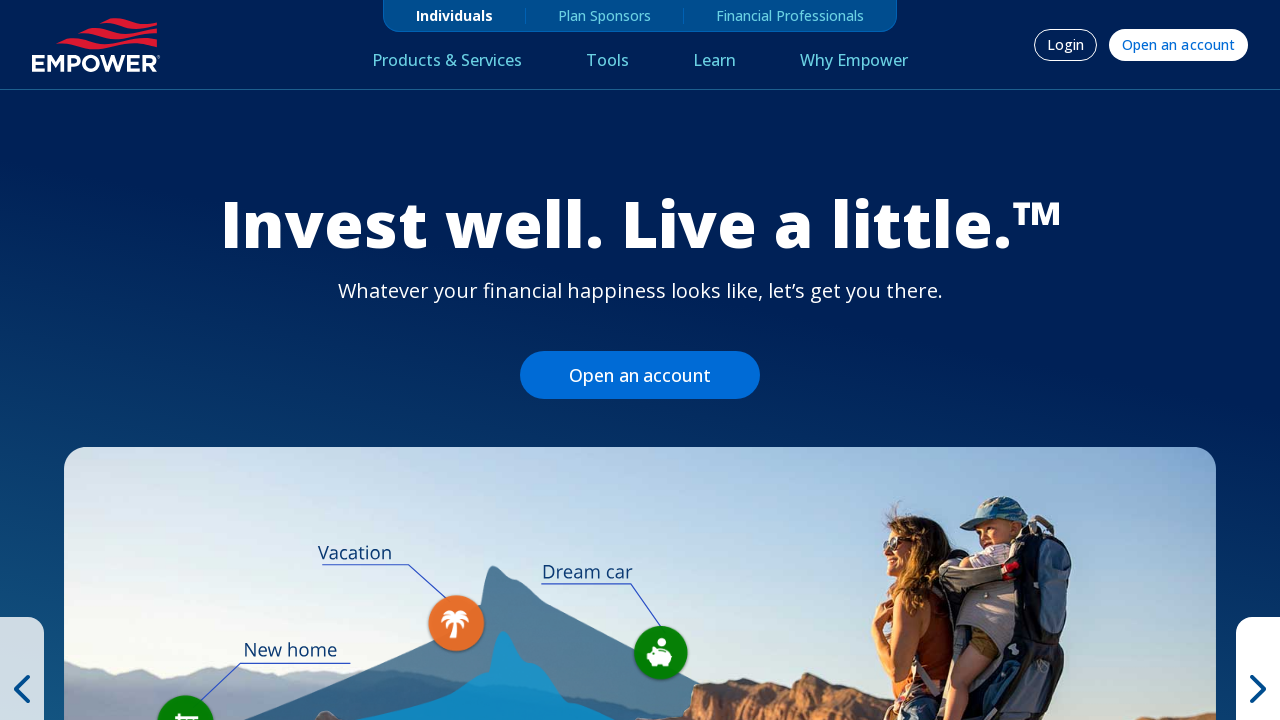

Verified contextual menu contains 'Financial Professionals' link
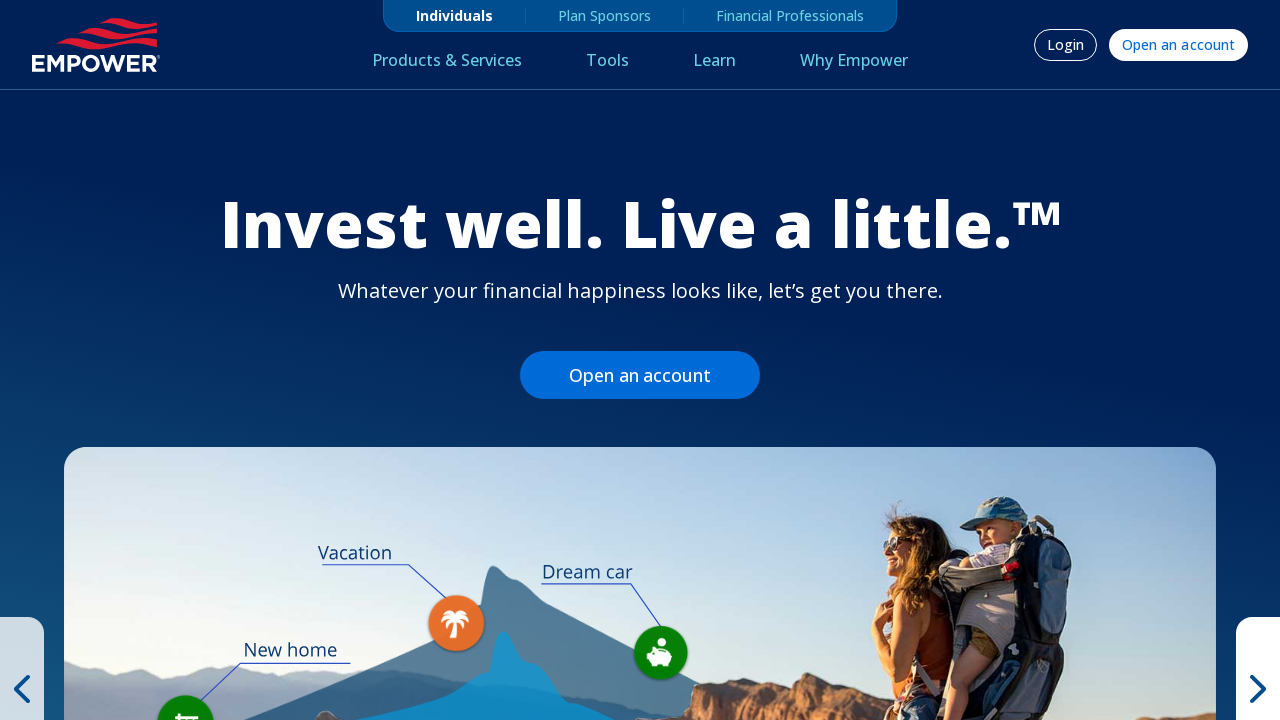

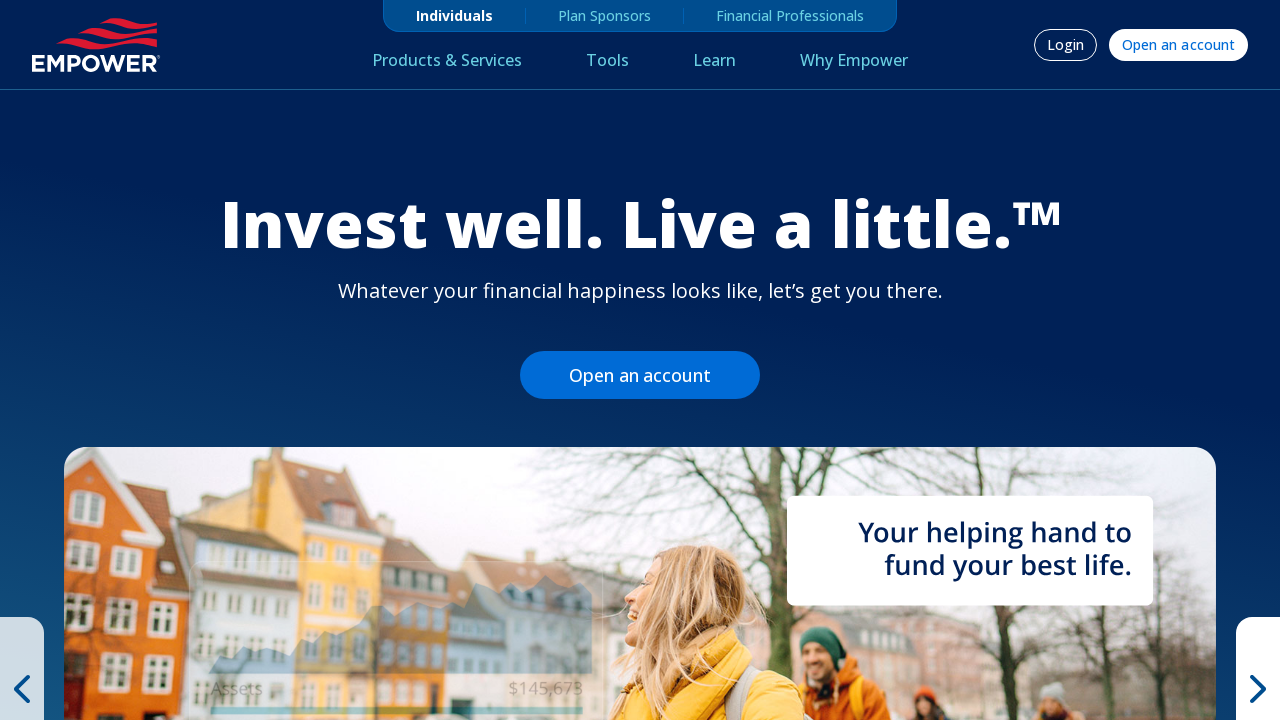